Tests that new todo items are appended to the bottom of the list by creating 3 items and verifying the count

Starting URL: https://demo.playwright.dev/todomvc

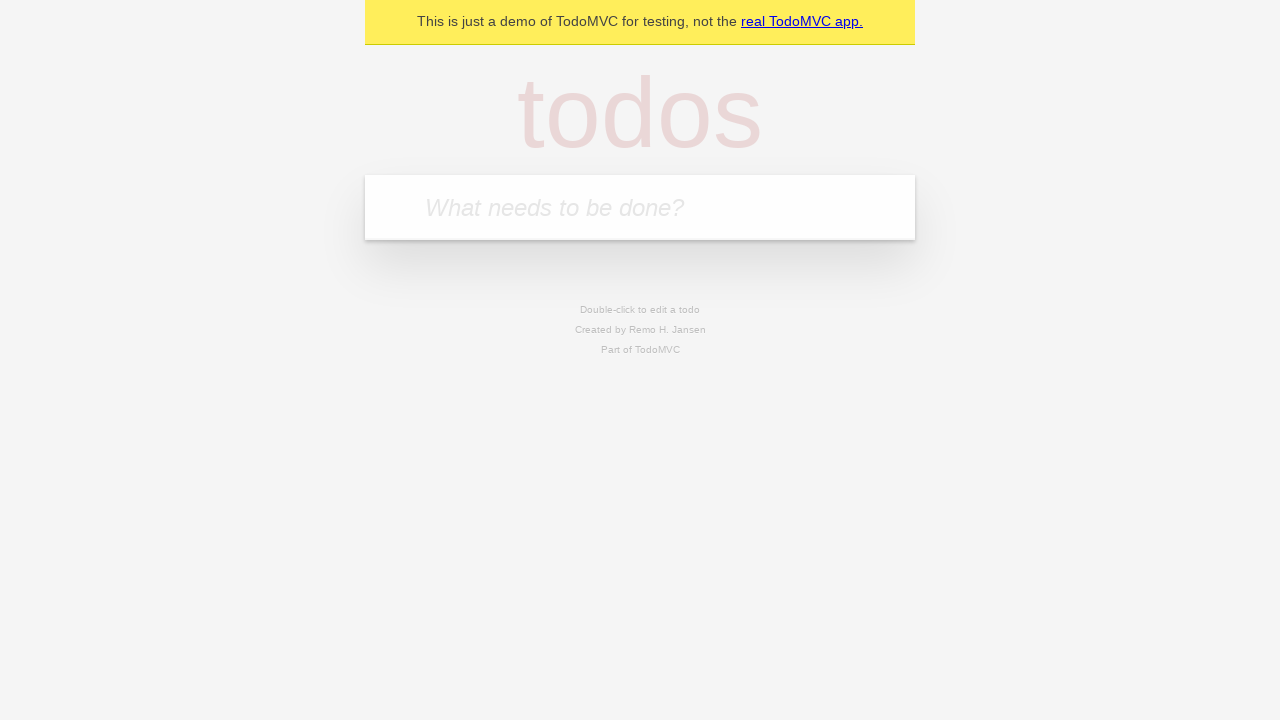

Filled todo input with 'buy some cheese' on internal:attr=[placeholder="What needs to be done?"i]
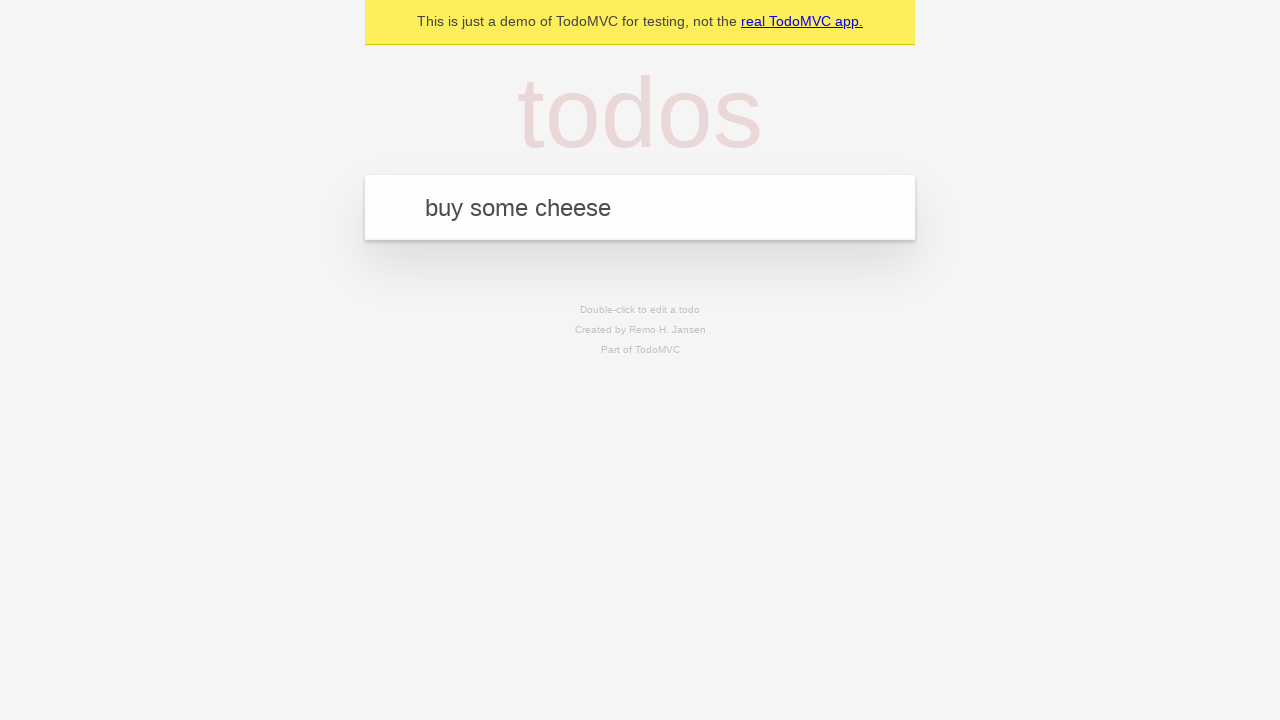

Pressed Enter to add todo 'buy some cheese' on internal:attr=[placeholder="What needs to be done?"i]
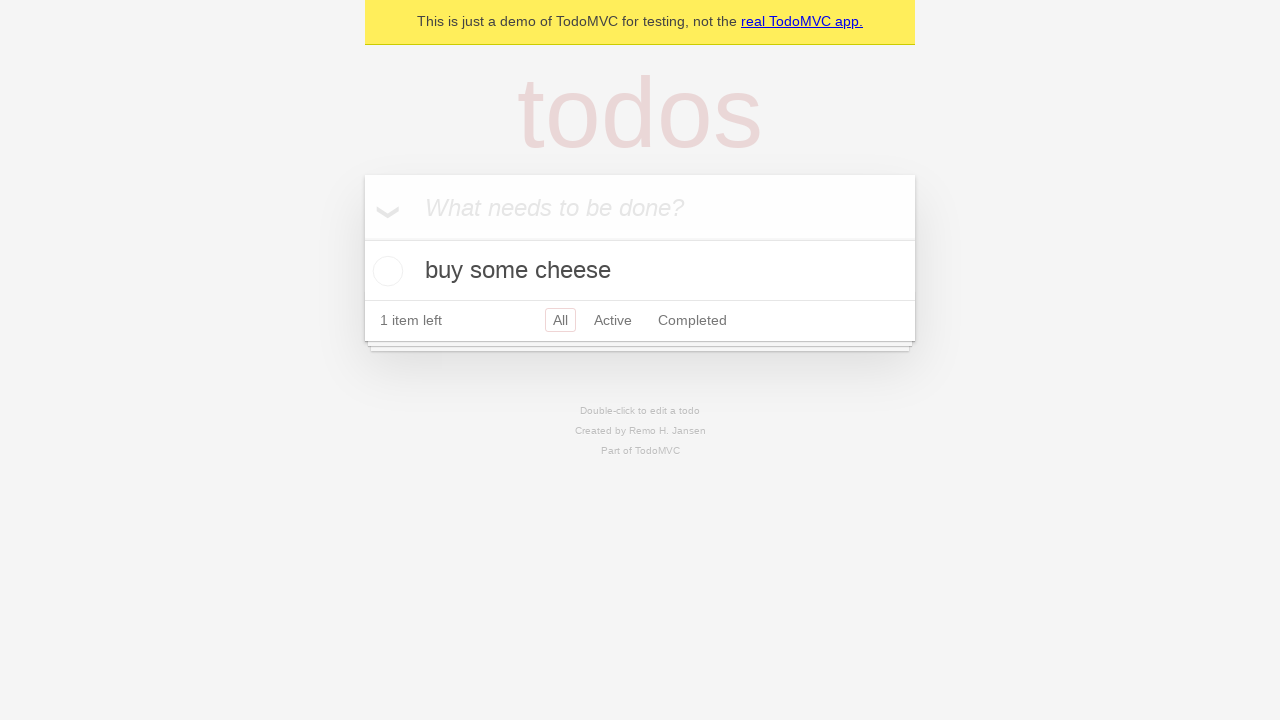

Filled todo input with 'feed the cat' on internal:attr=[placeholder="What needs to be done?"i]
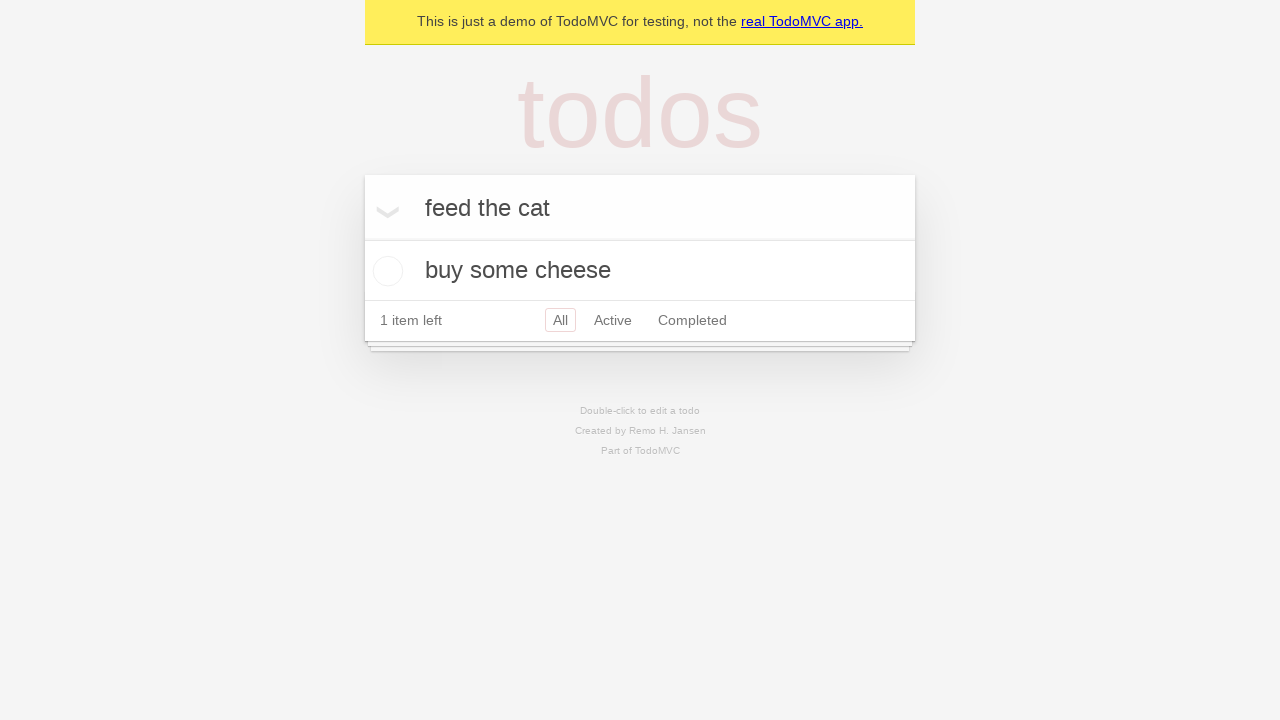

Pressed Enter to add todo 'feed the cat' on internal:attr=[placeholder="What needs to be done?"i]
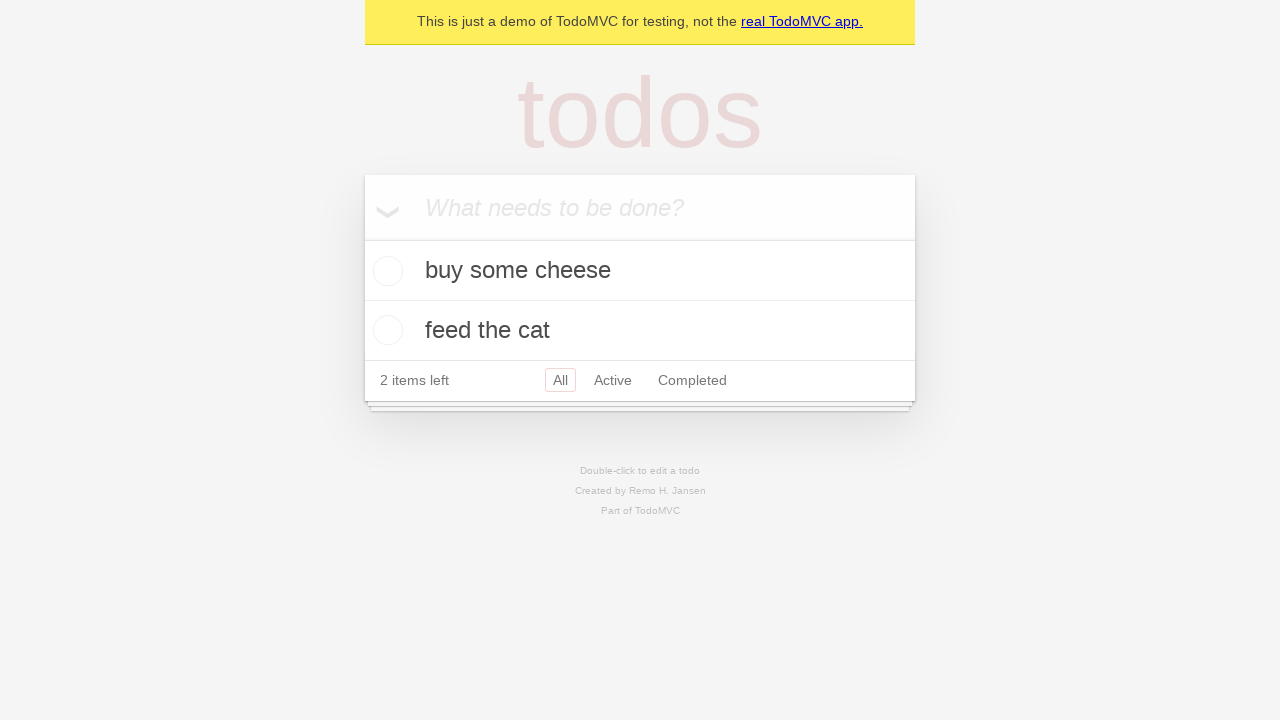

Filled todo input with 'book a doctors appointment' on internal:attr=[placeholder="What needs to be done?"i]
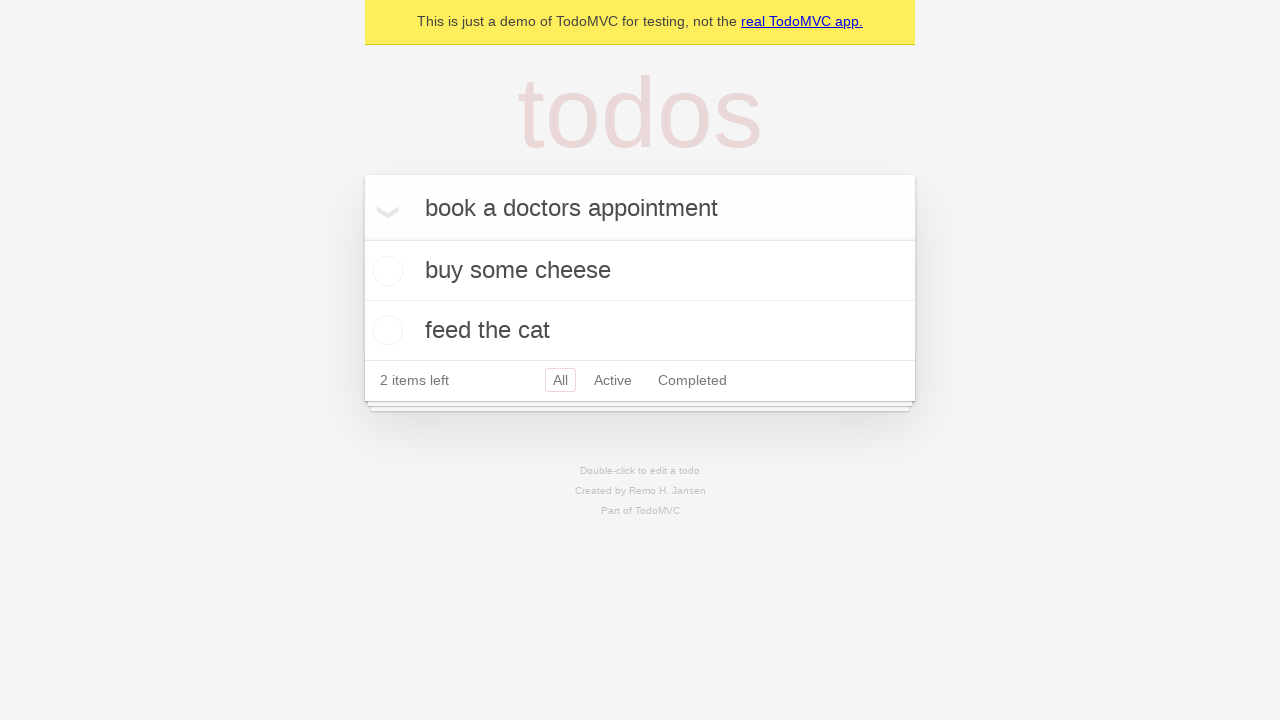

Pressed Enter to add todo 'book a doctors appointment' on internal:attr=[placeholder="What needs to be done?"i]
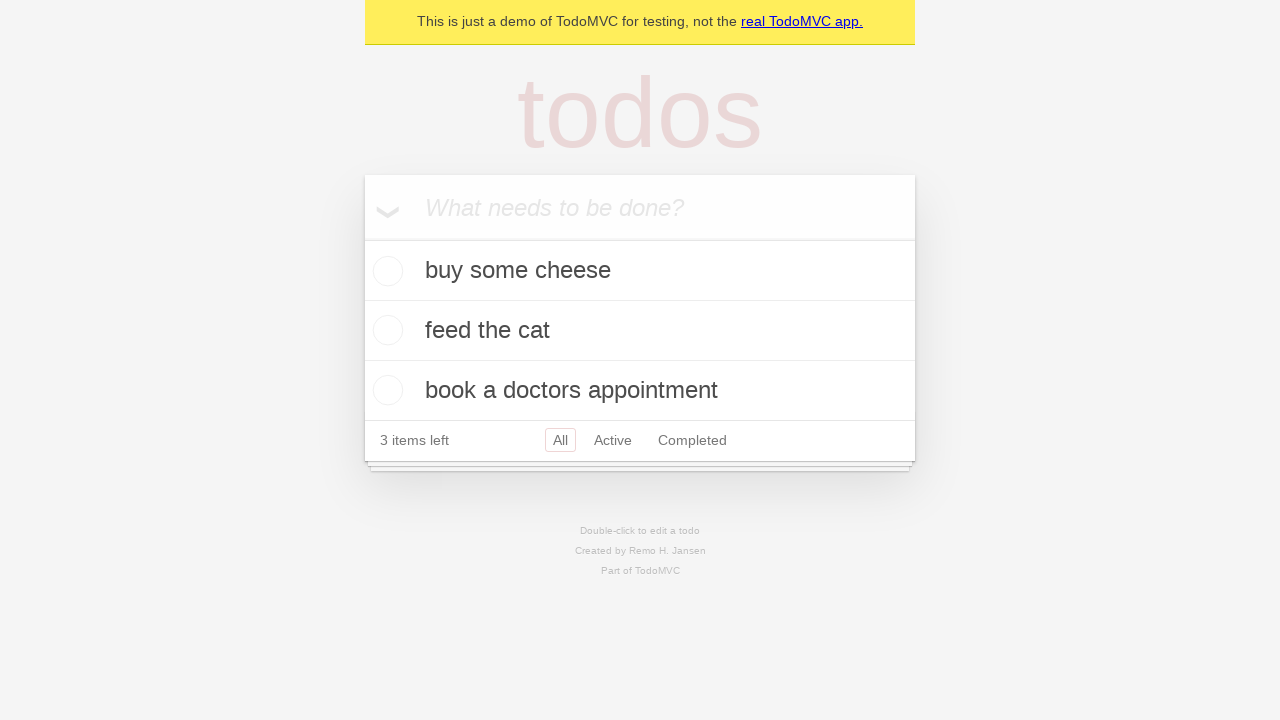

Verified all 3 todos have been added to the DOM
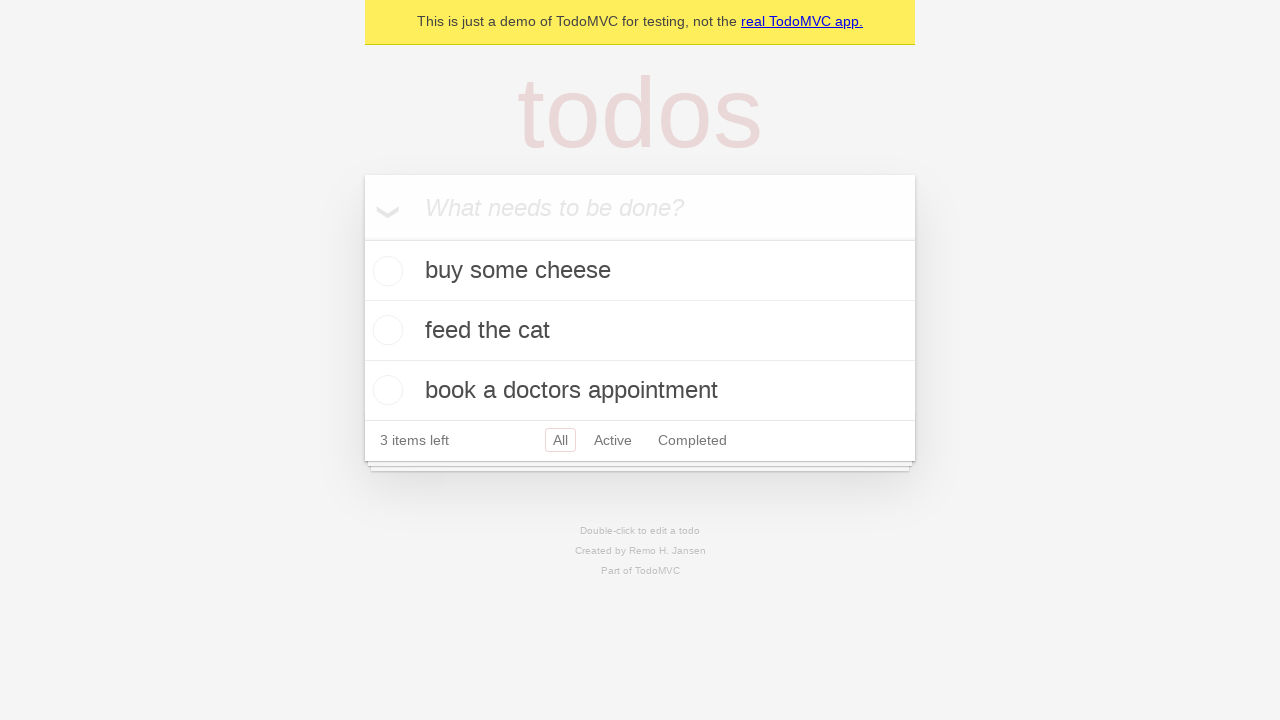

Verified the item counter displays '3 items left'
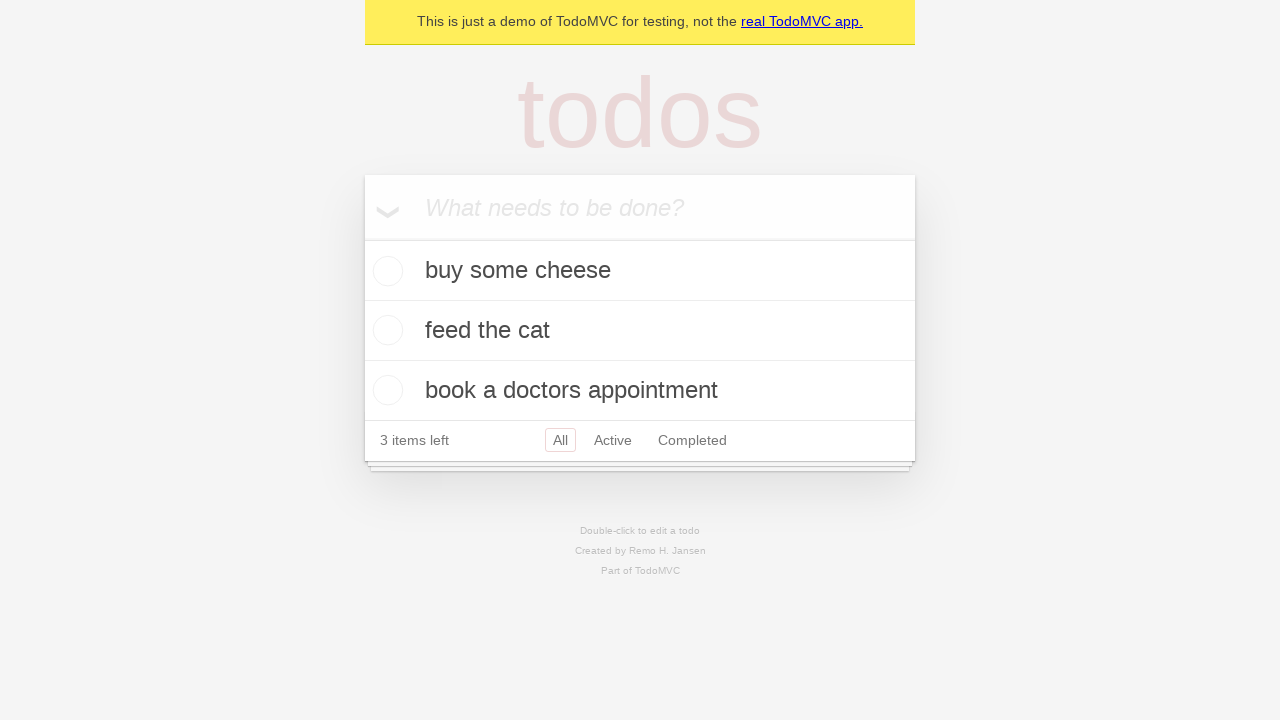

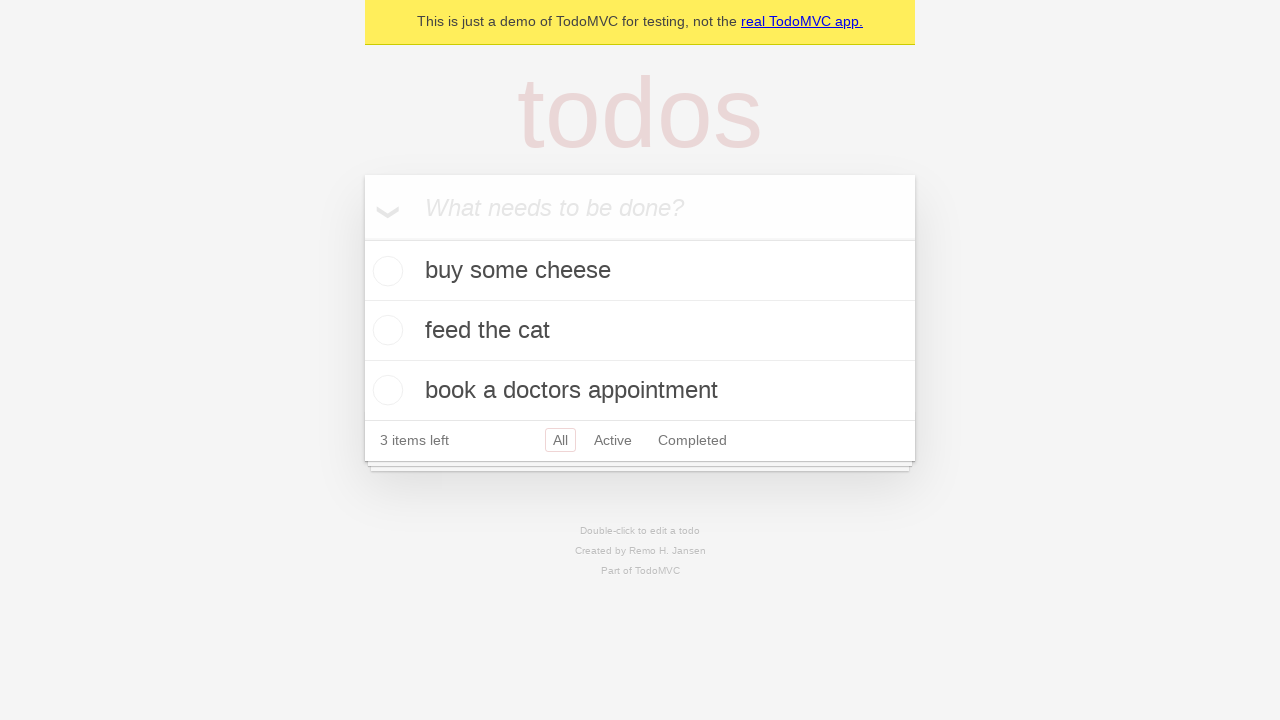